Tests different button click interactions on a demo page including double-click, right-click (context click), and regular click actions.

Starting URL: https://demoqa.com/buttons

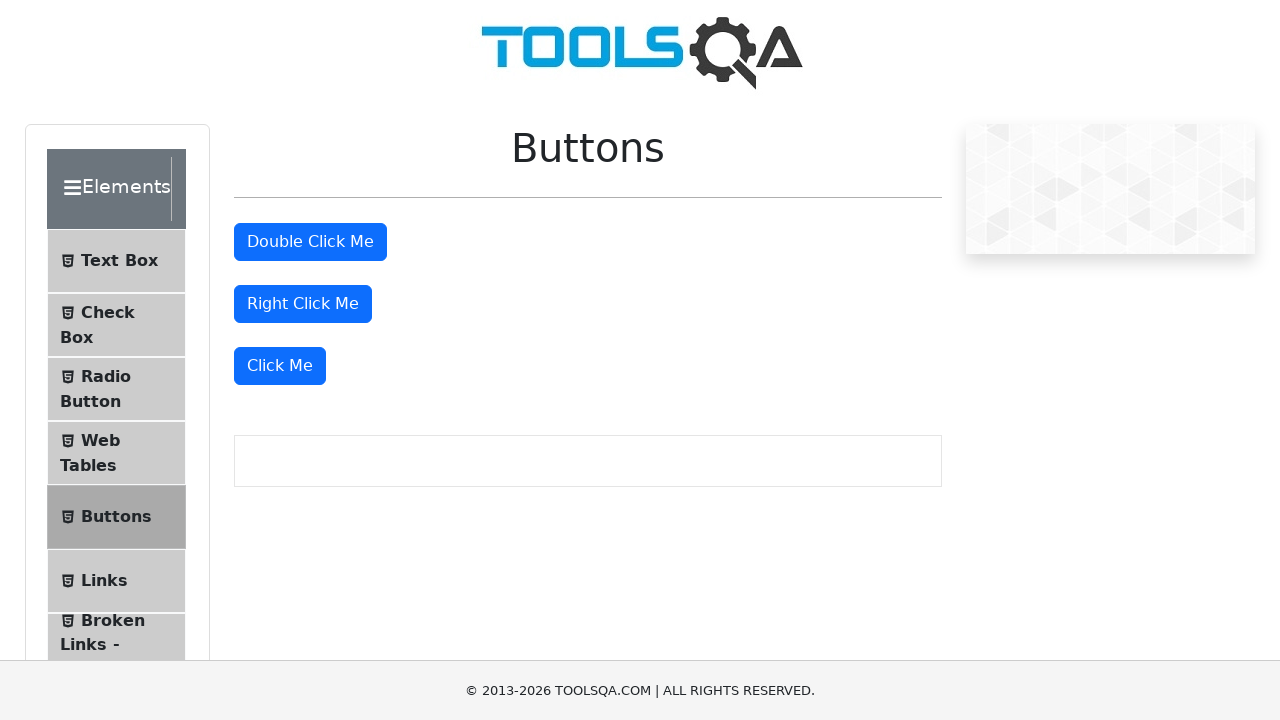

Double-clicked the double click button at (310, 242) on #doubleClickBtn
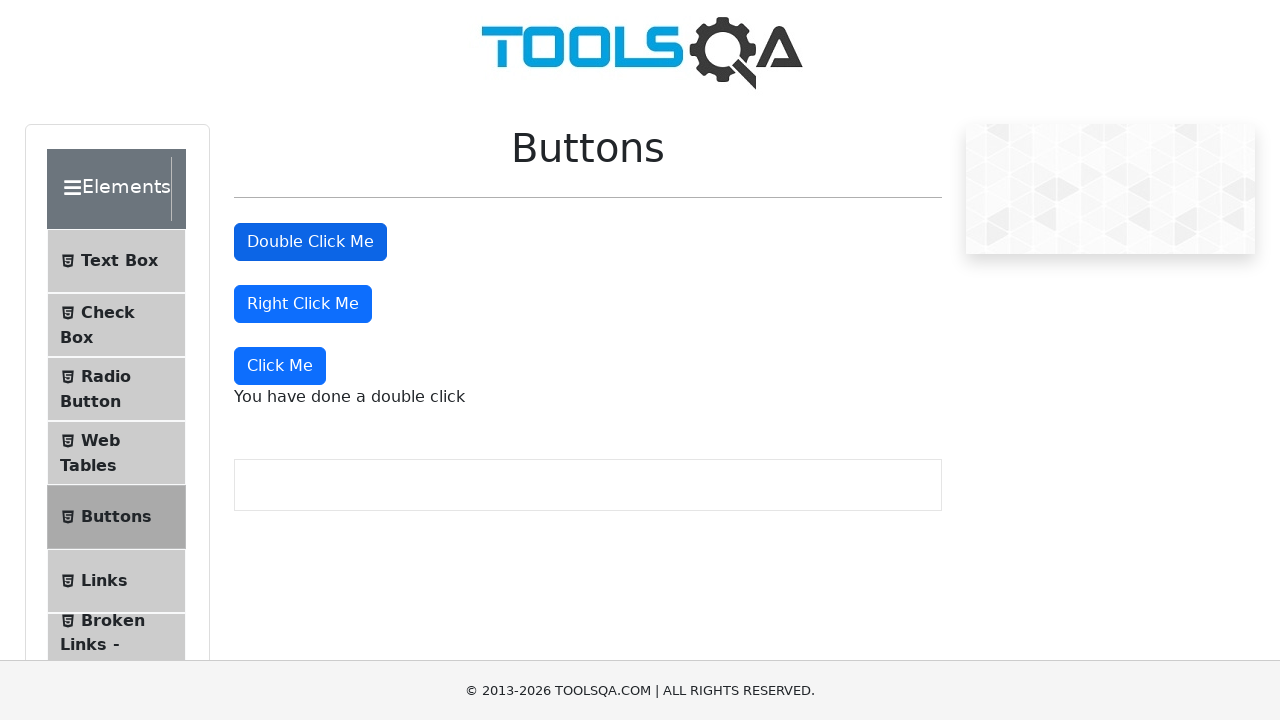

Right-clicked the right click button at (303, 304) on #rightClickBtn
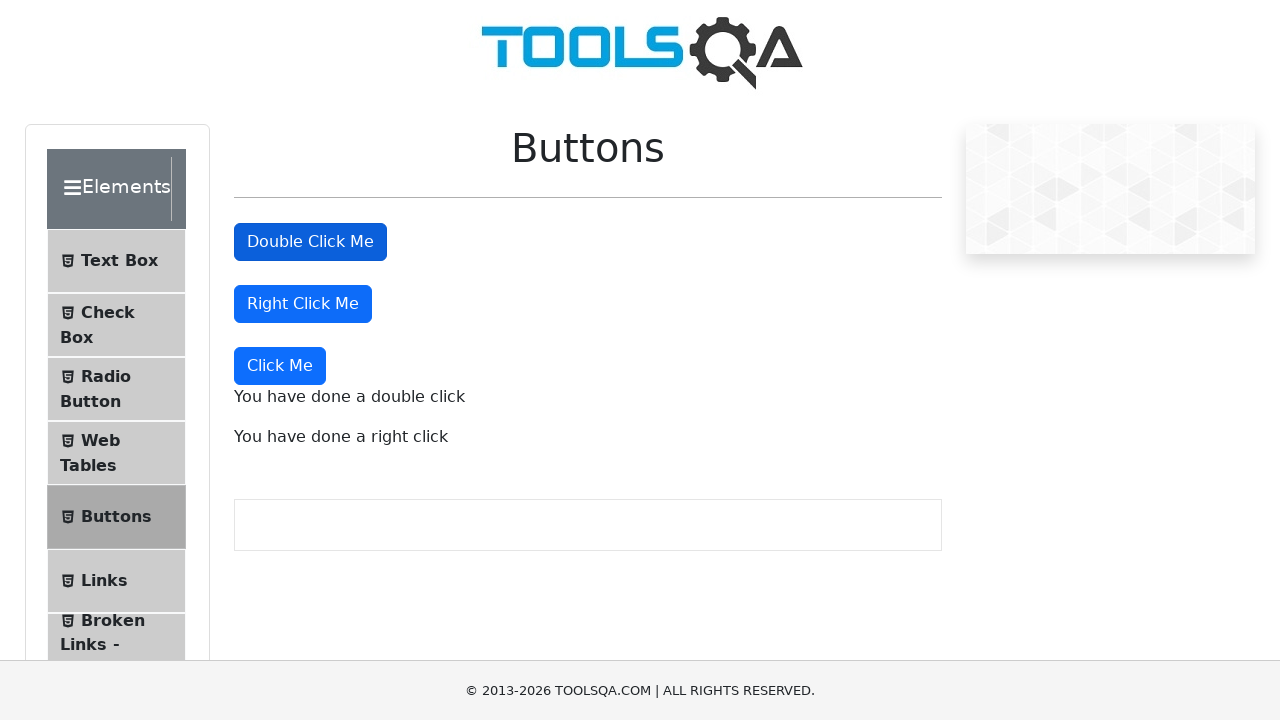

Clicked the 'Click Me' button at (280, 366) on xpath=//button[text()='Click Me']
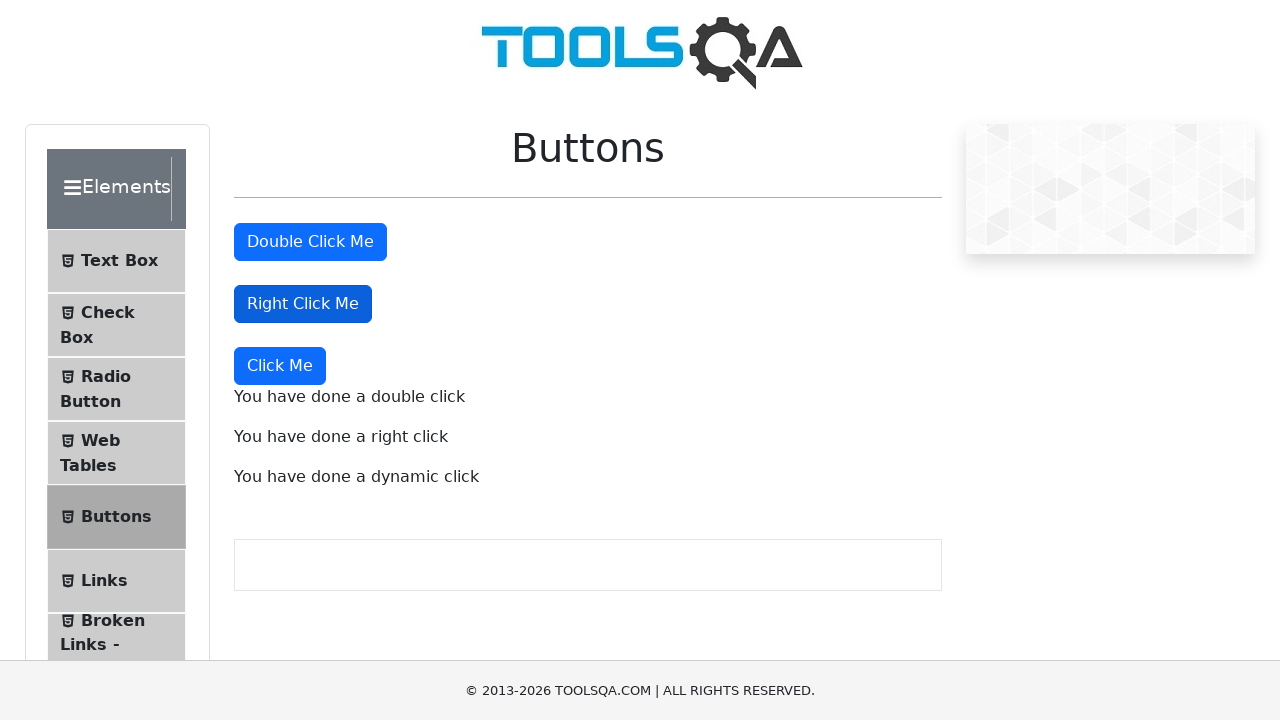

Double-click result message appeared
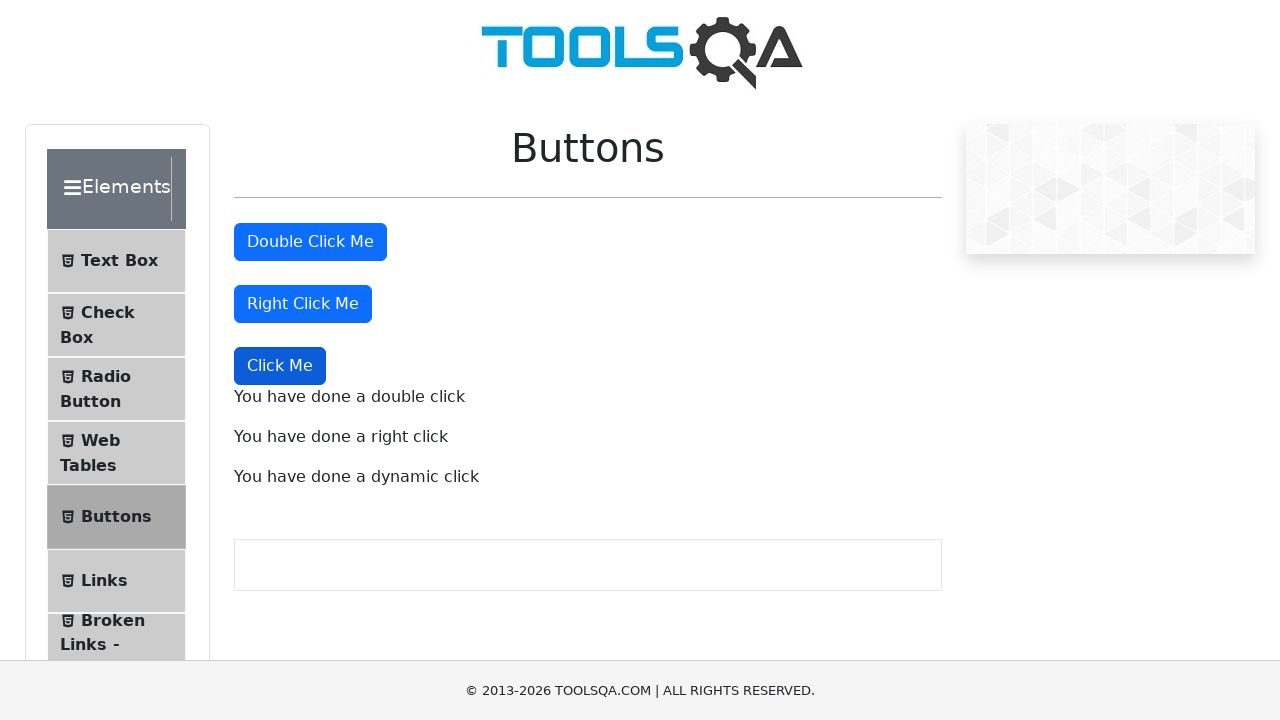

Right-click result message appeared
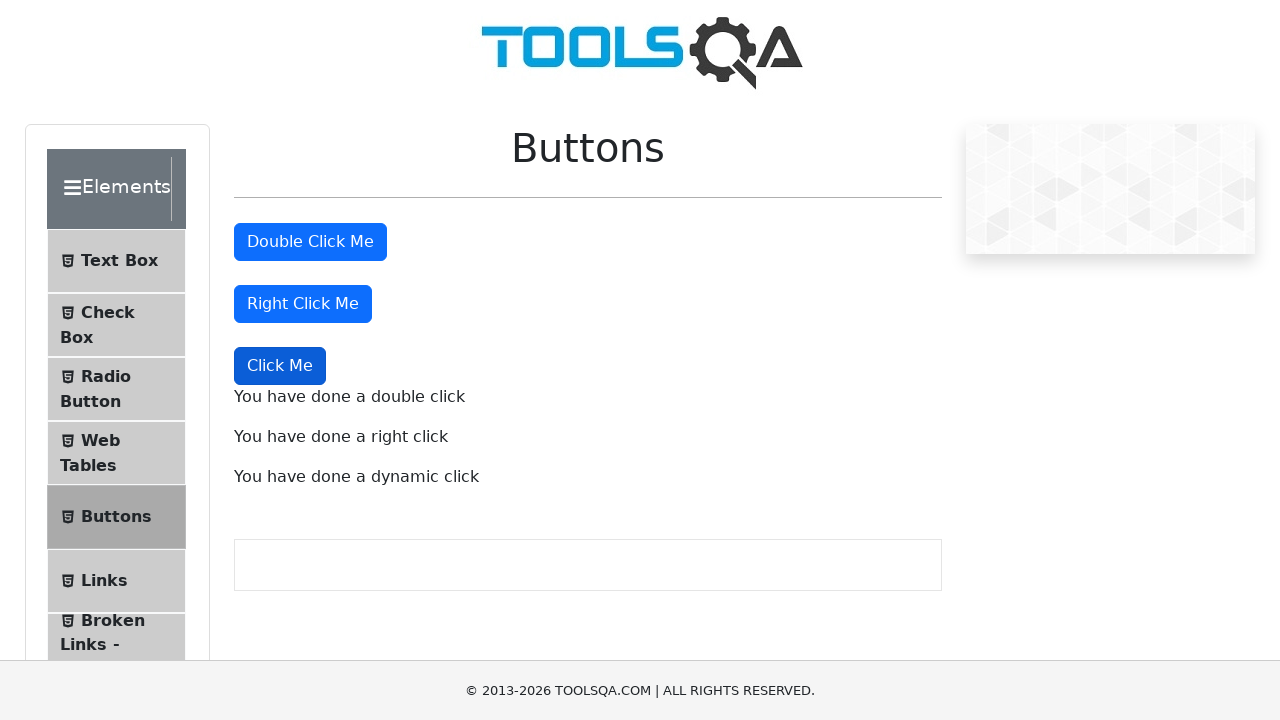

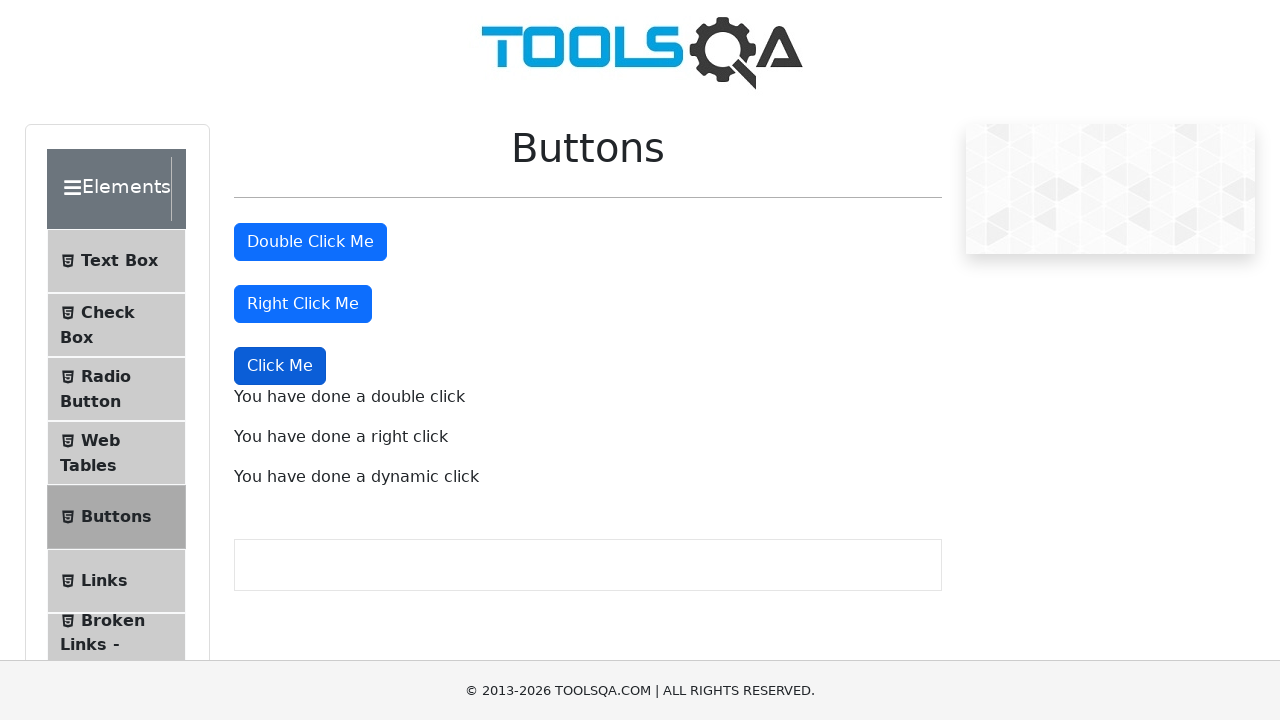